Verifies that the search bar on Tiki homepage displays a placeholder text

Starting URL: https://tiki.vn/

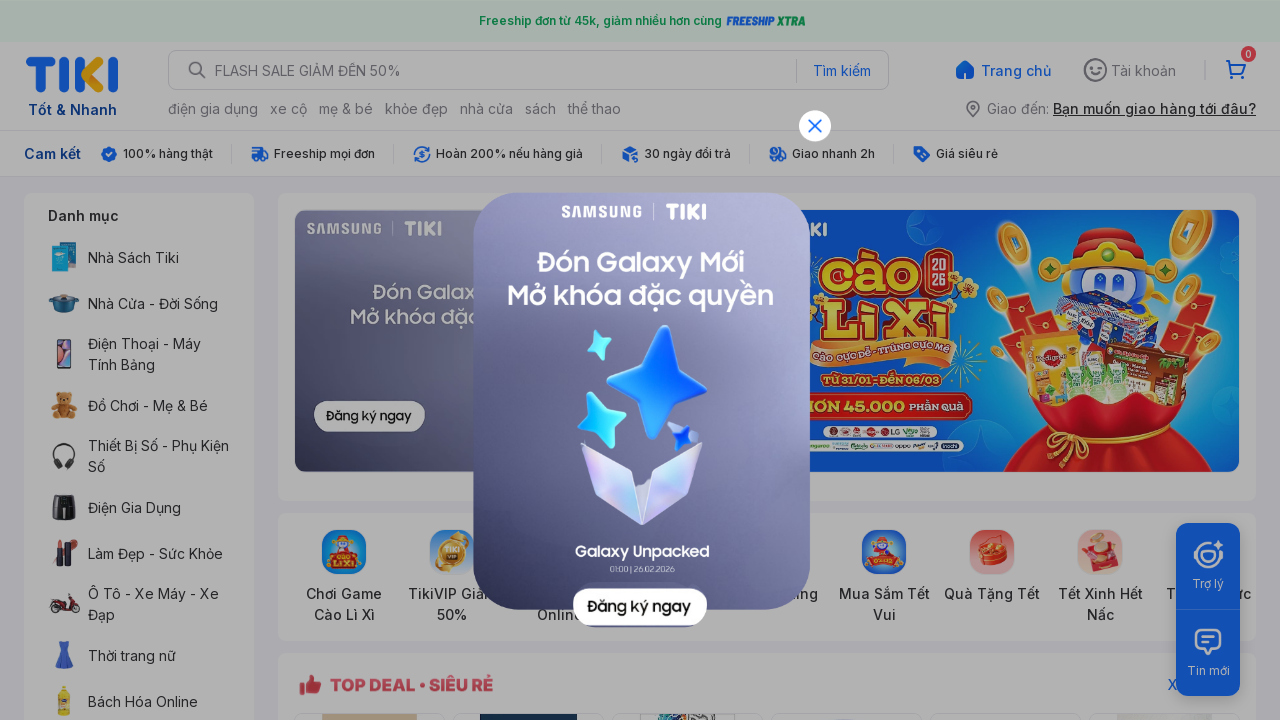

Located search bar element on Tiki homepage
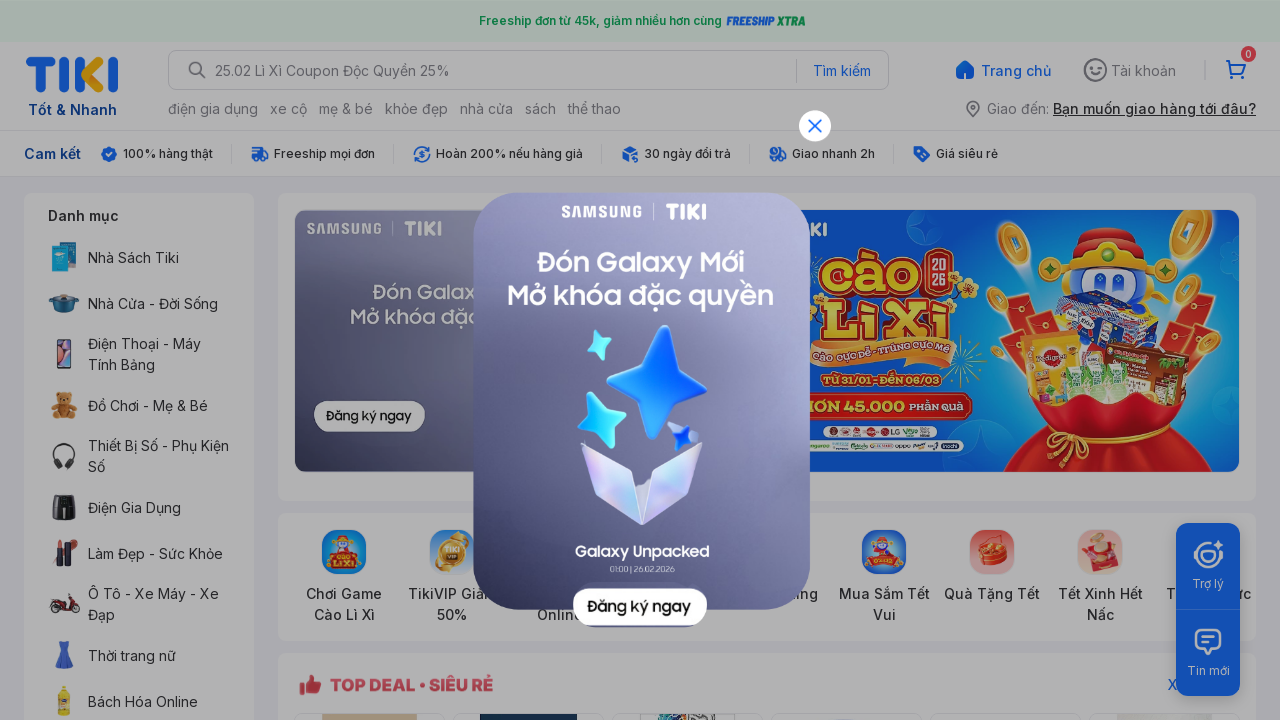

Verified that search bar is visible
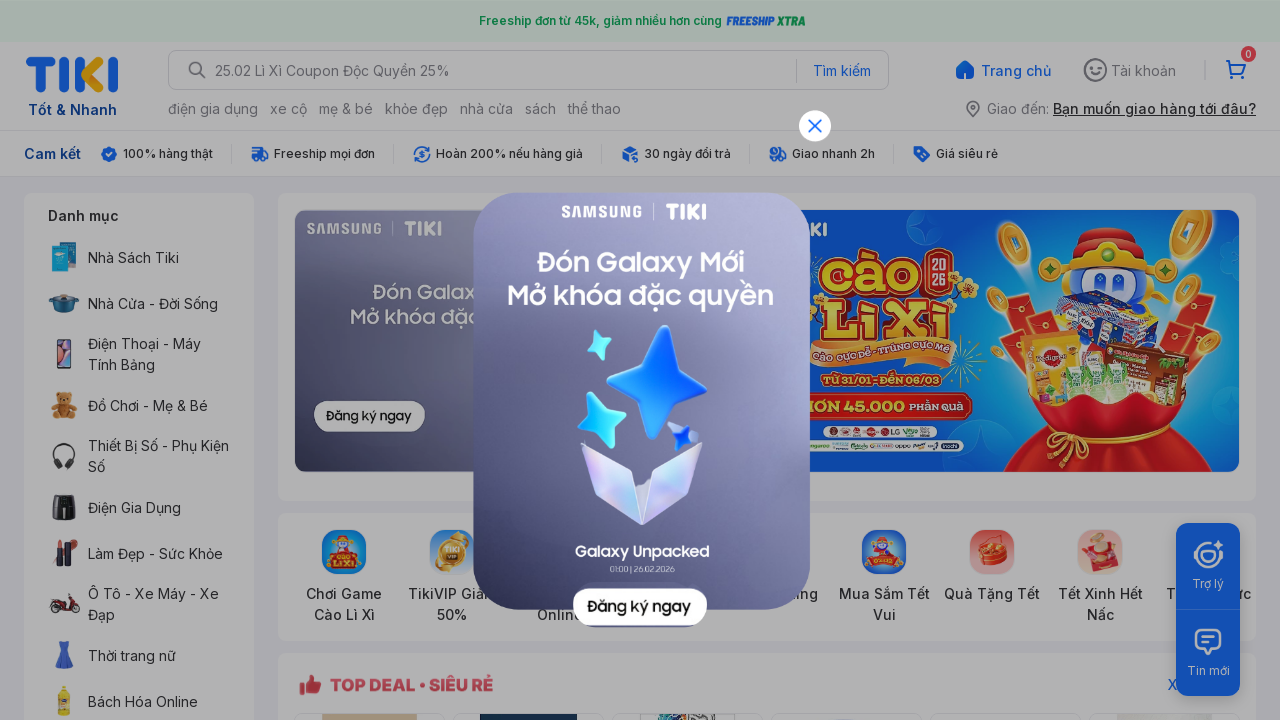

Retrieved placeholder attribute from search bar
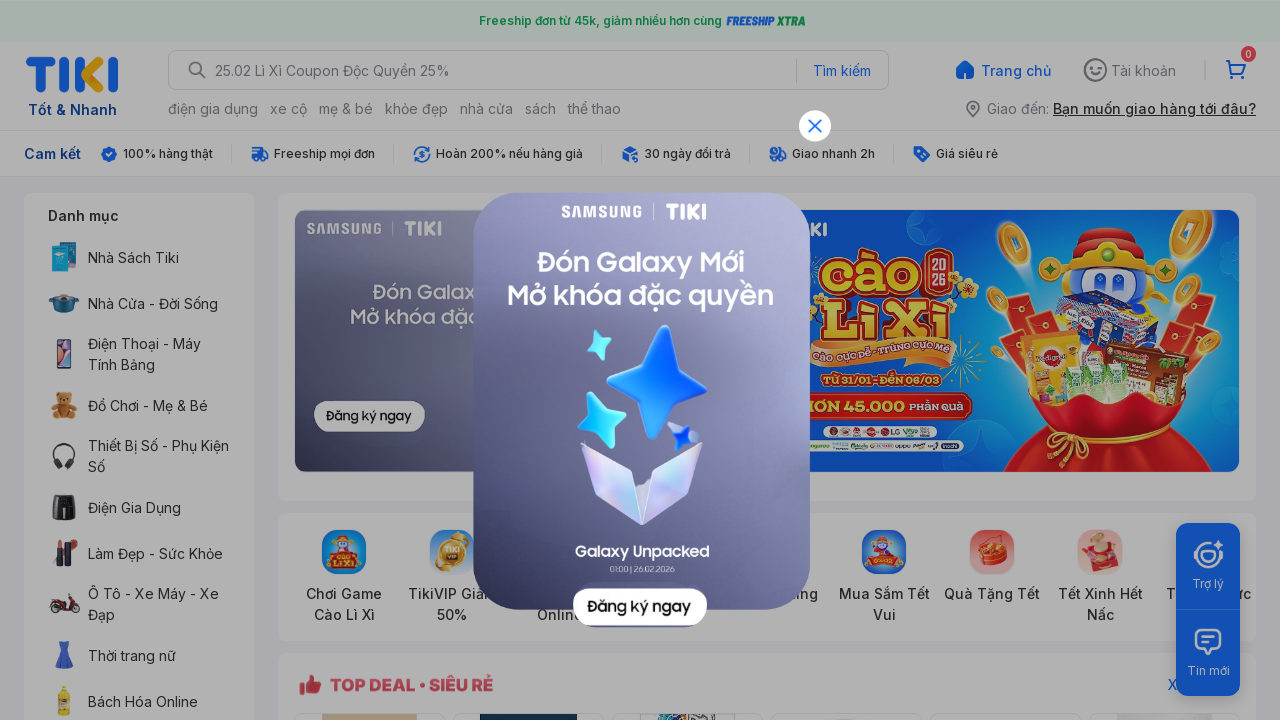

Verified that placeholder attribute exists
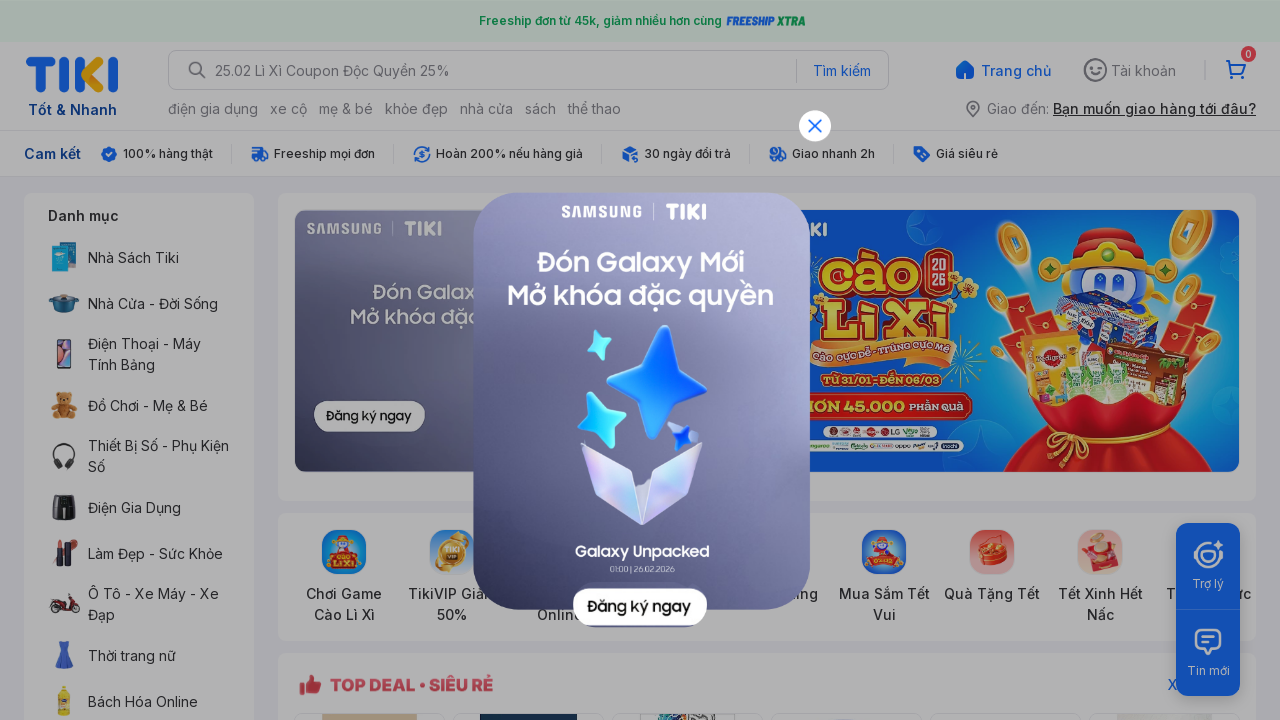

Verified that placeholder text is not empty
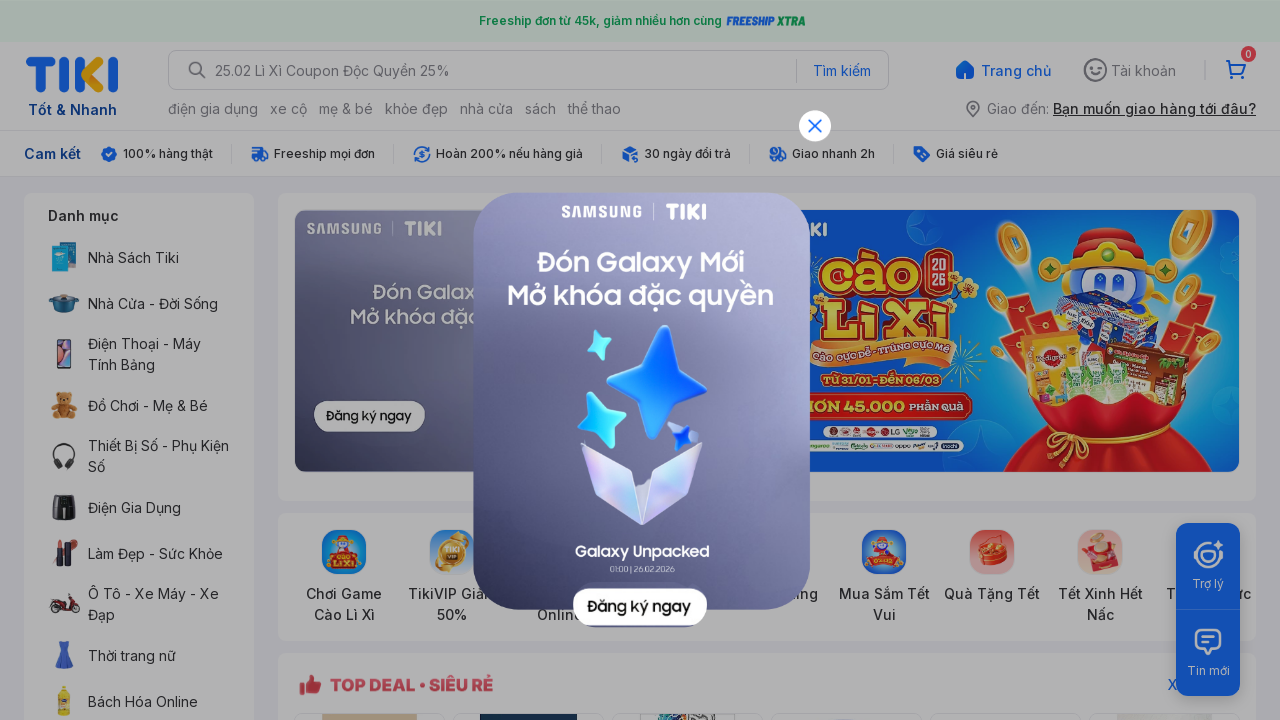

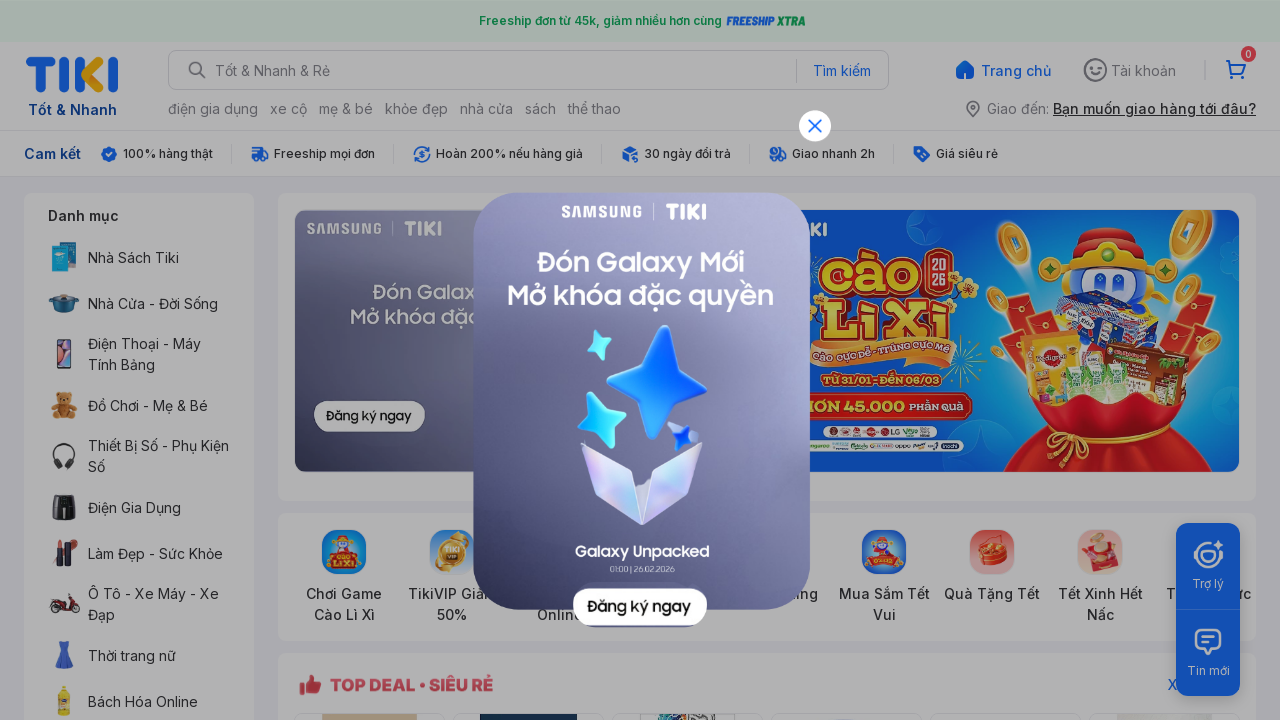